Navigates to Rediff.com and clicks on the signin link

Starting URL: https://rediff.com

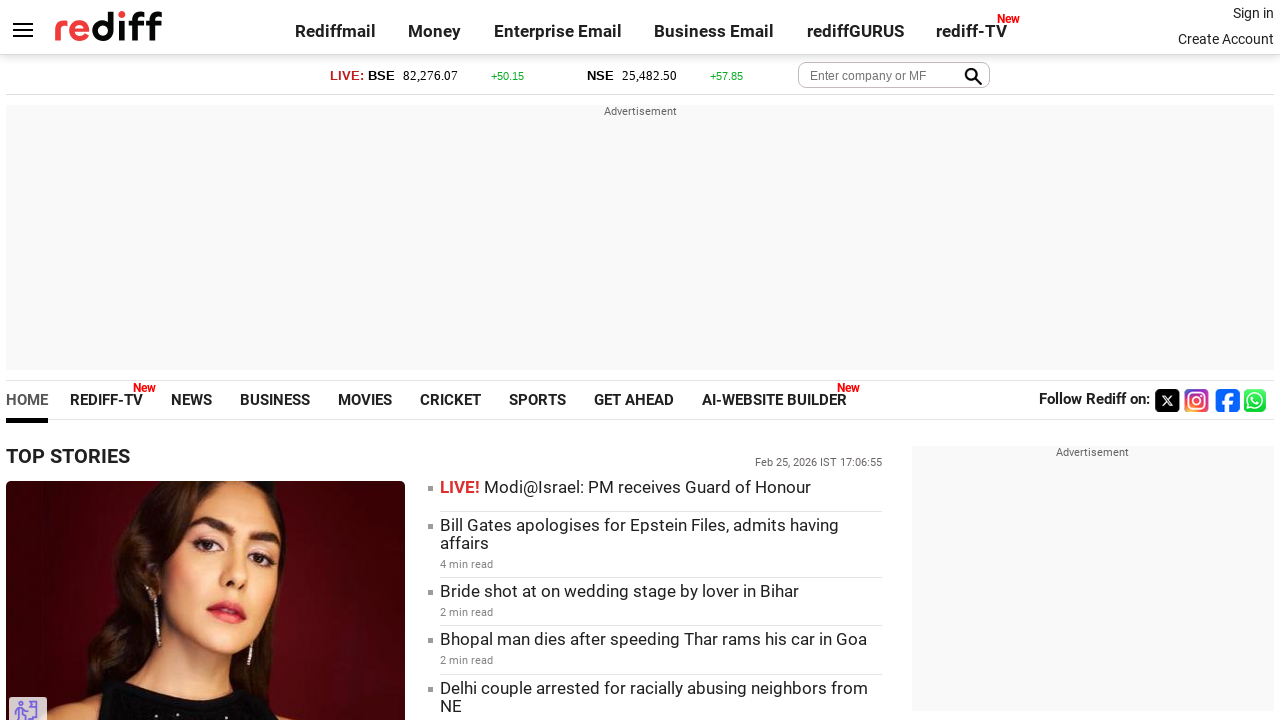

Clicked on the signin link at (1253, 13) on .signin
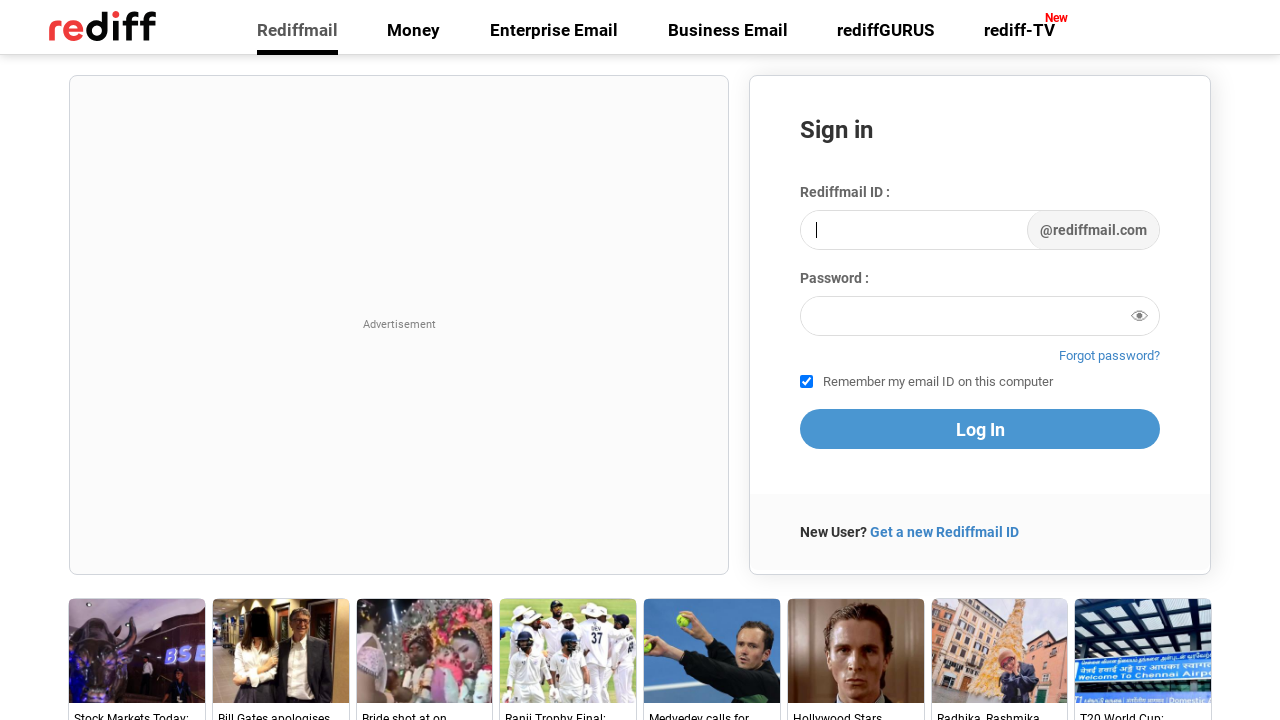

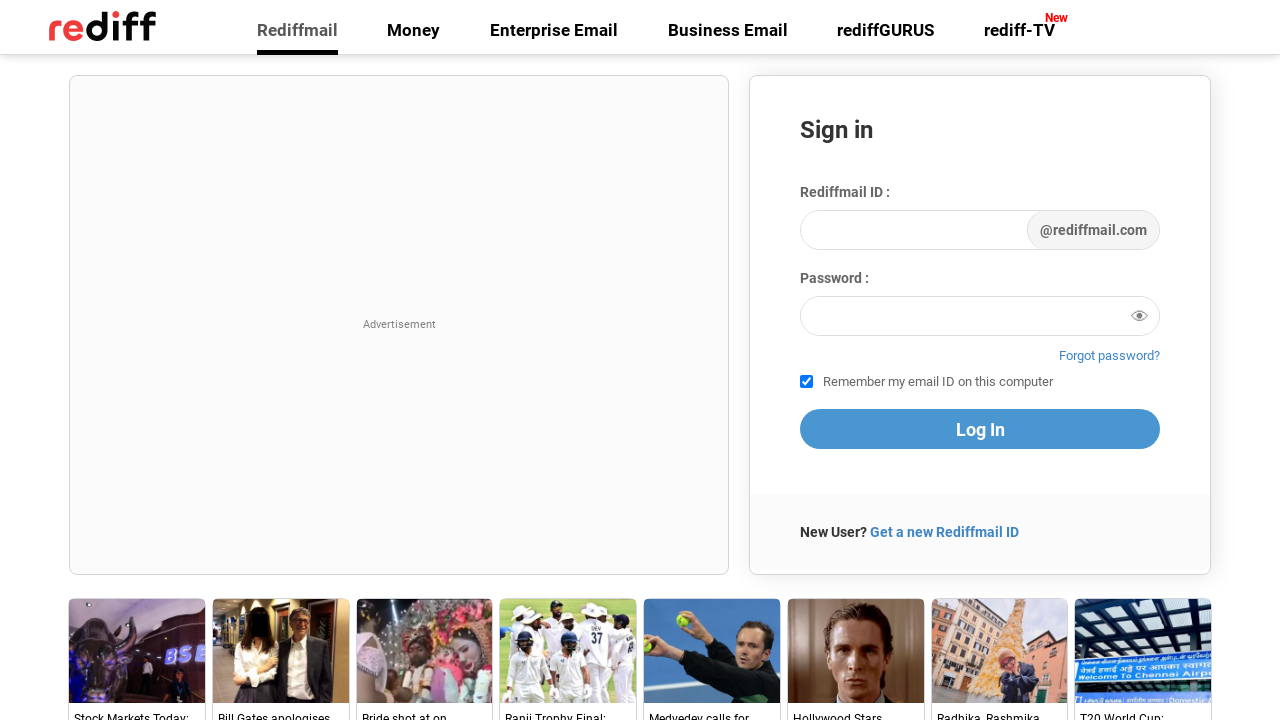